Tests that three radio buttons are displayed on the page

Starting URL: https://demoqa.com/elements

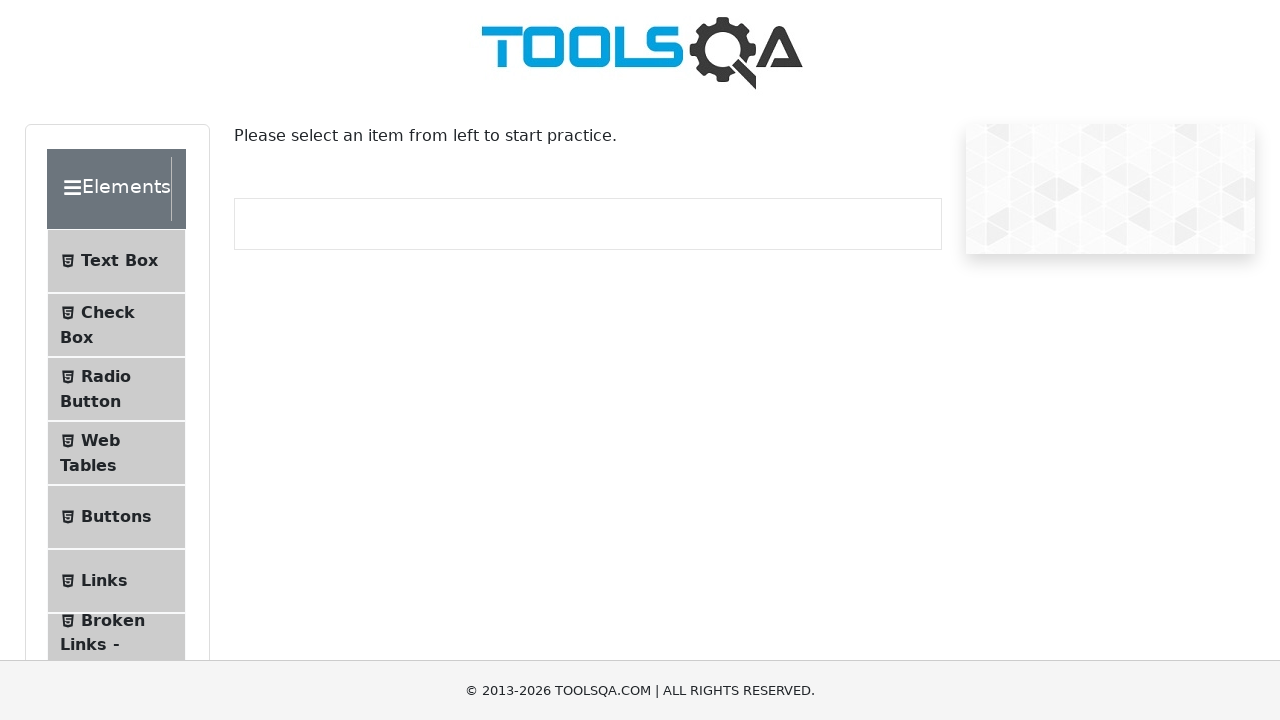

Clicked on Radio Button menu item at (116, 389) on #item-2
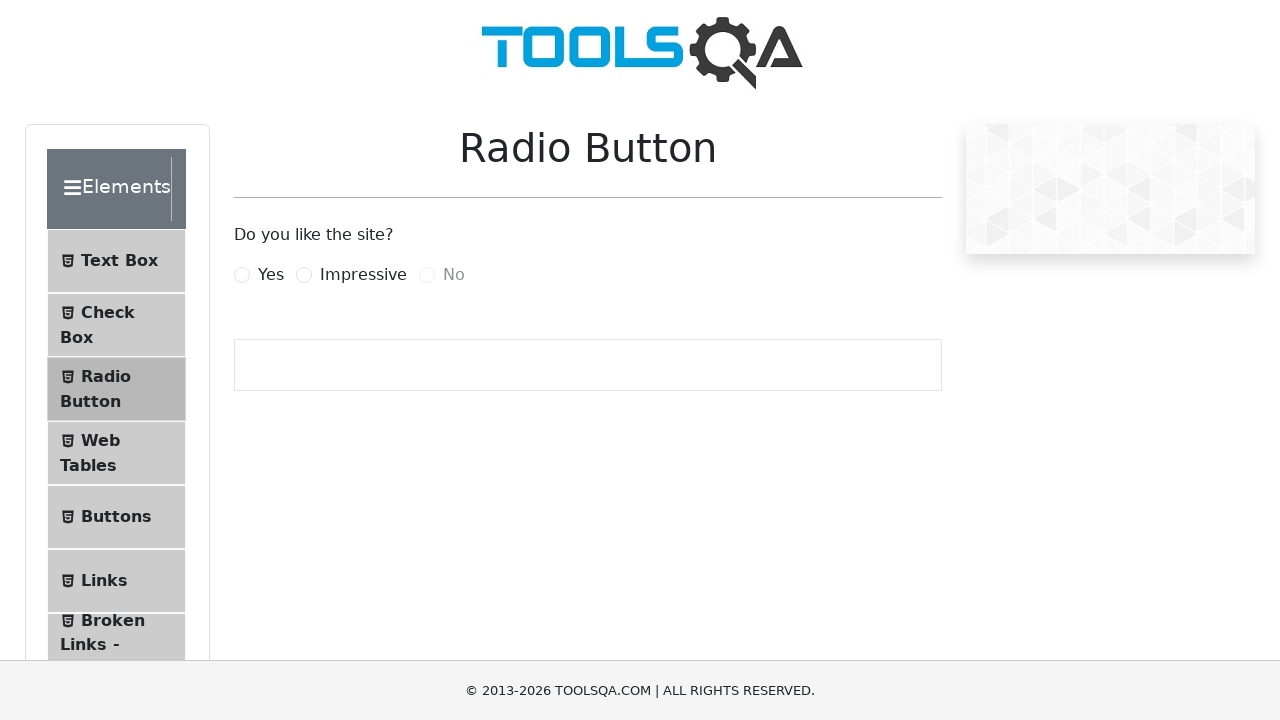

Waited for radio buttons to load on the page
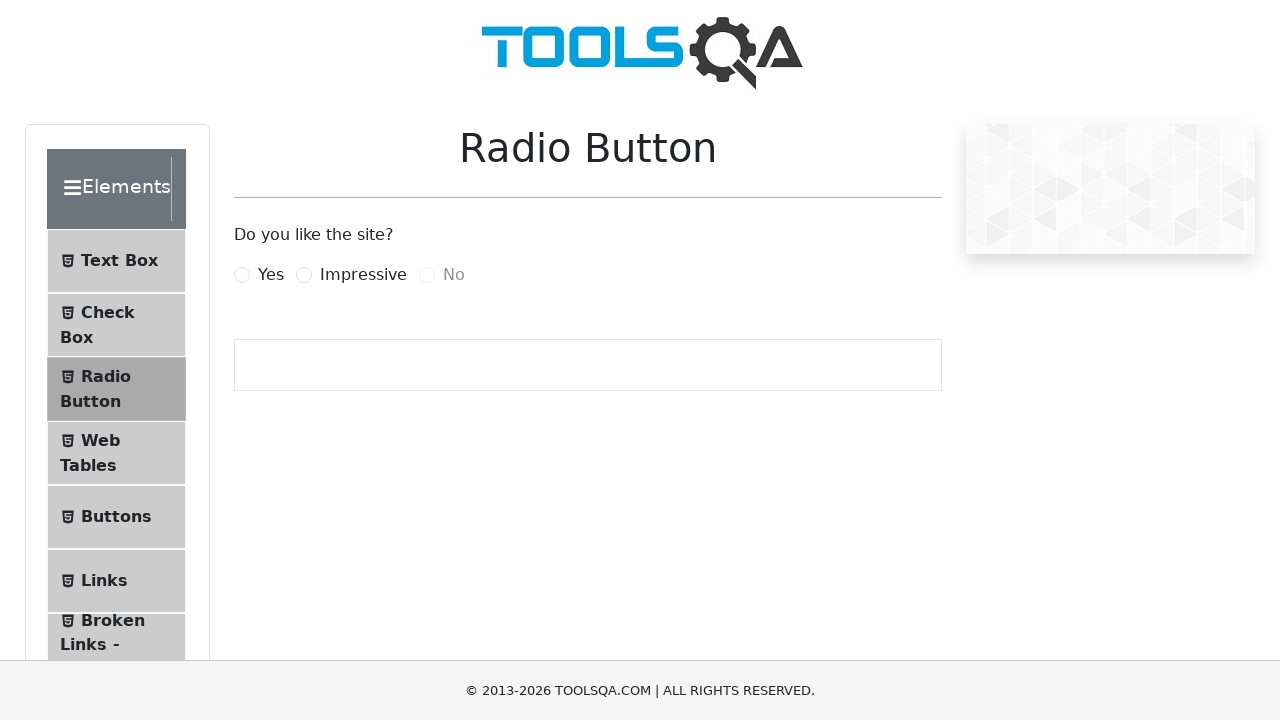

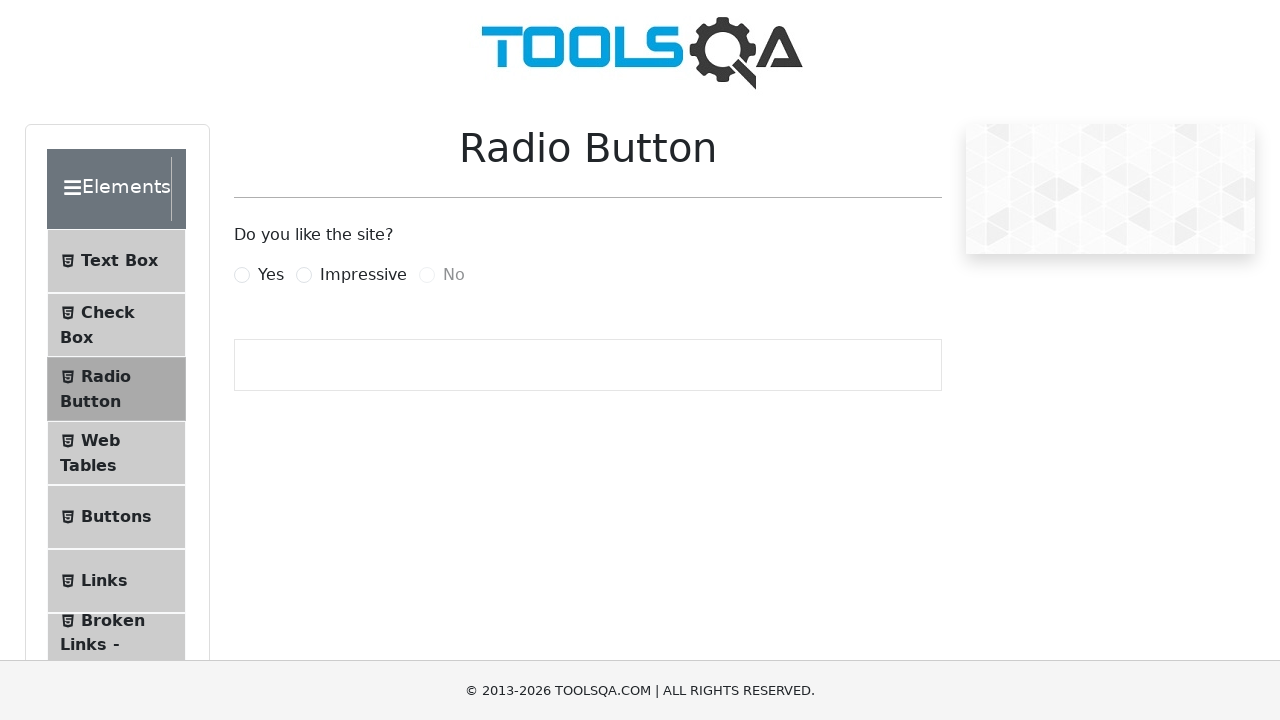